Tests that new todo items are appended to the bottom of the list by creating 3 items and verifying the count

Starting URL: https://demo.playwright.dev/todomvc

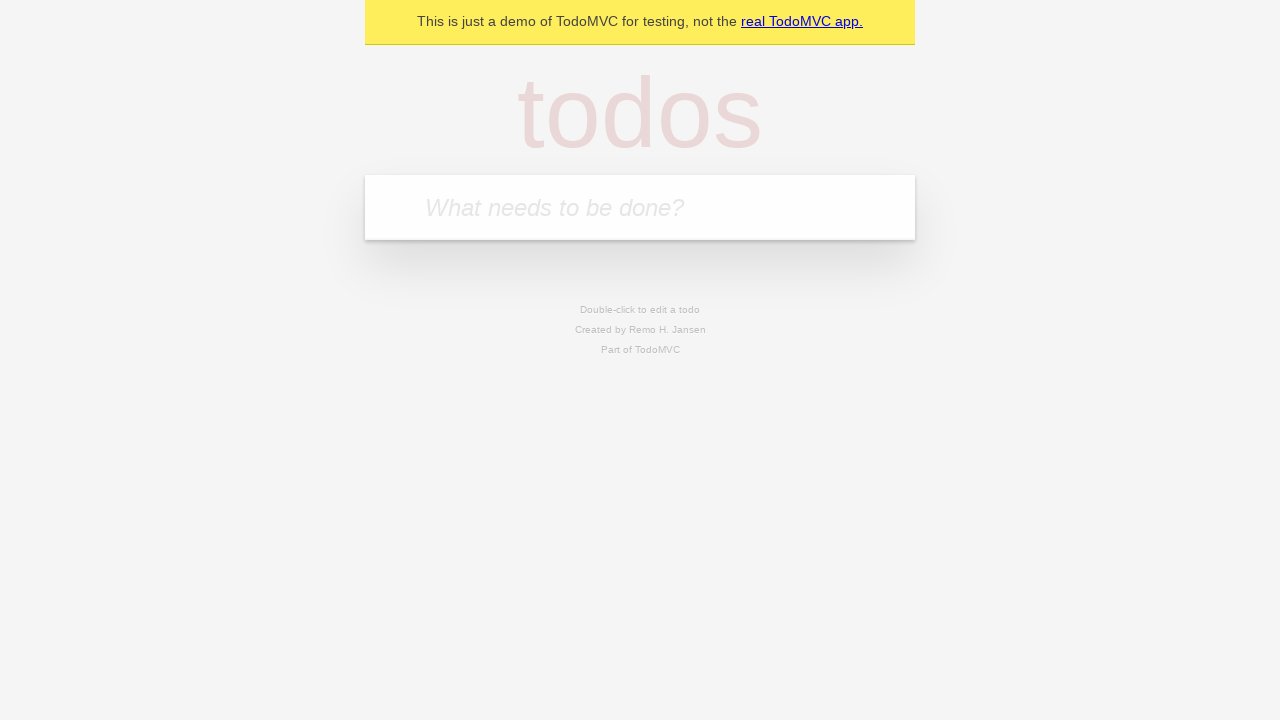

Filled todo input with 'buy some cheese' on internal:attr=[placeholder="What needs to be done?"i]
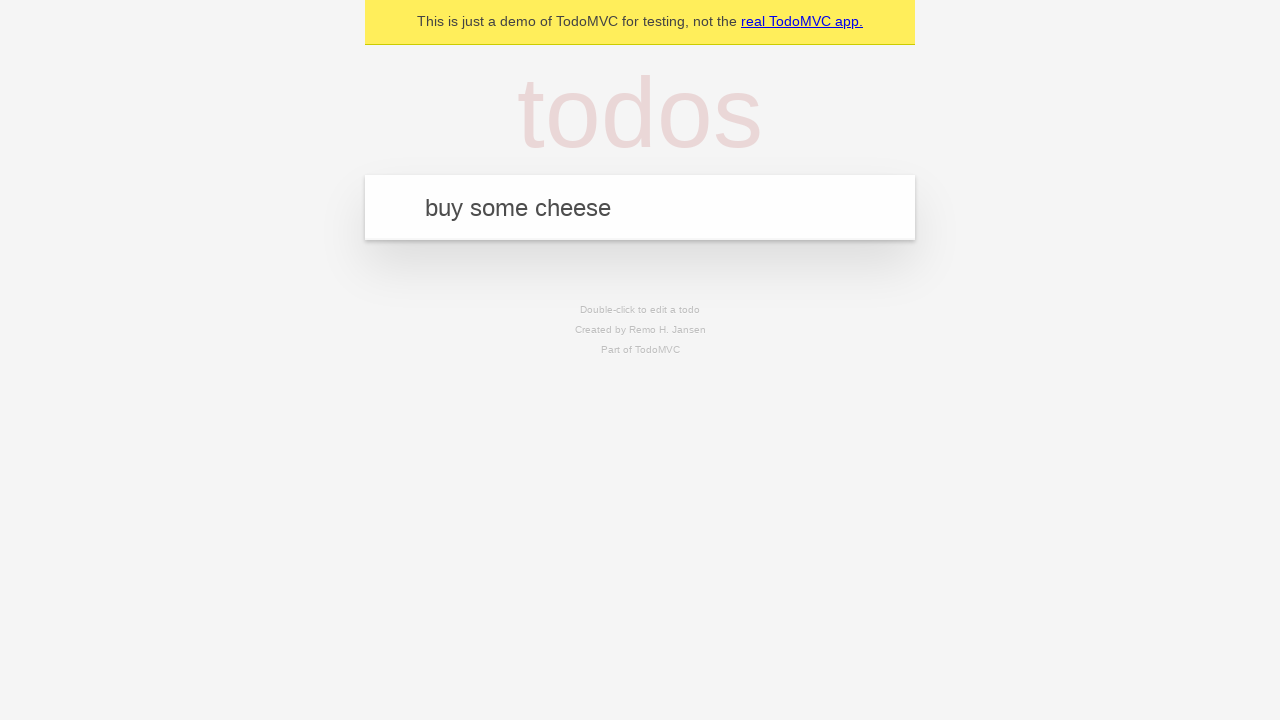

Pressed Enter to create first todo item on internal:attr=[placeholder="What needs to be done?"i]
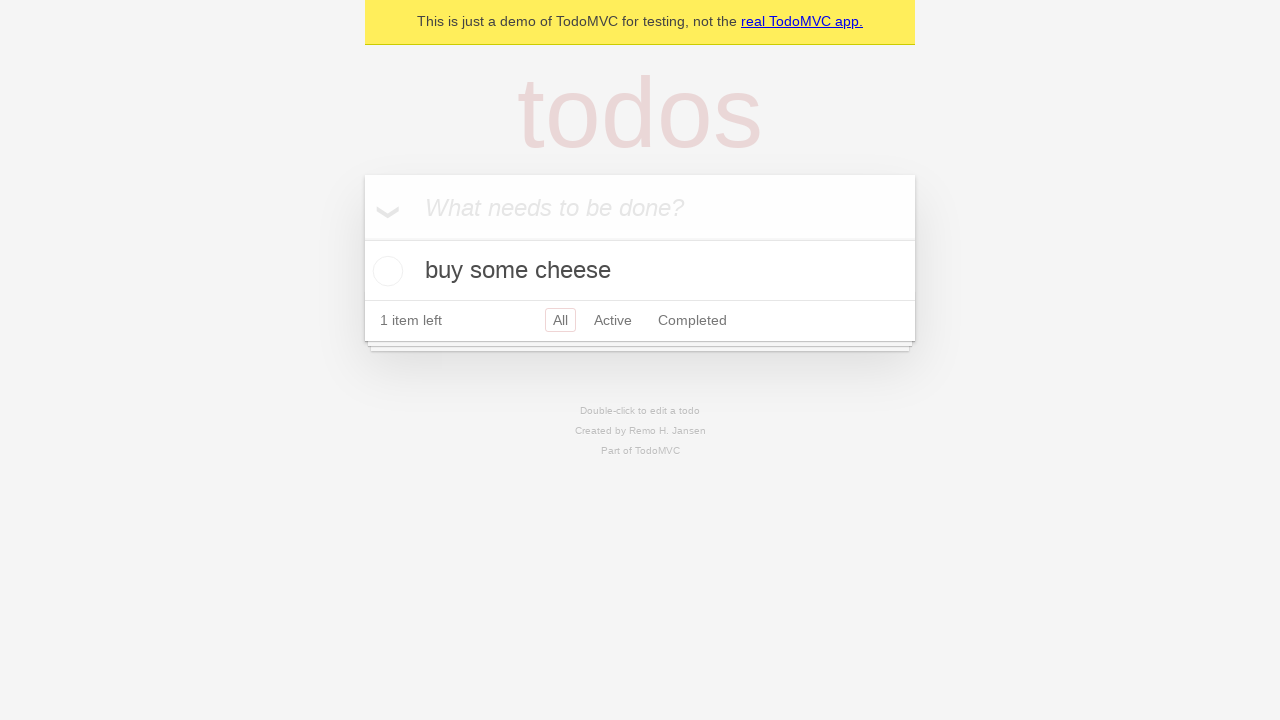

Filled todo input with 'feed the cat' on internal:attr=[placeholder="What needs to be done?"i]
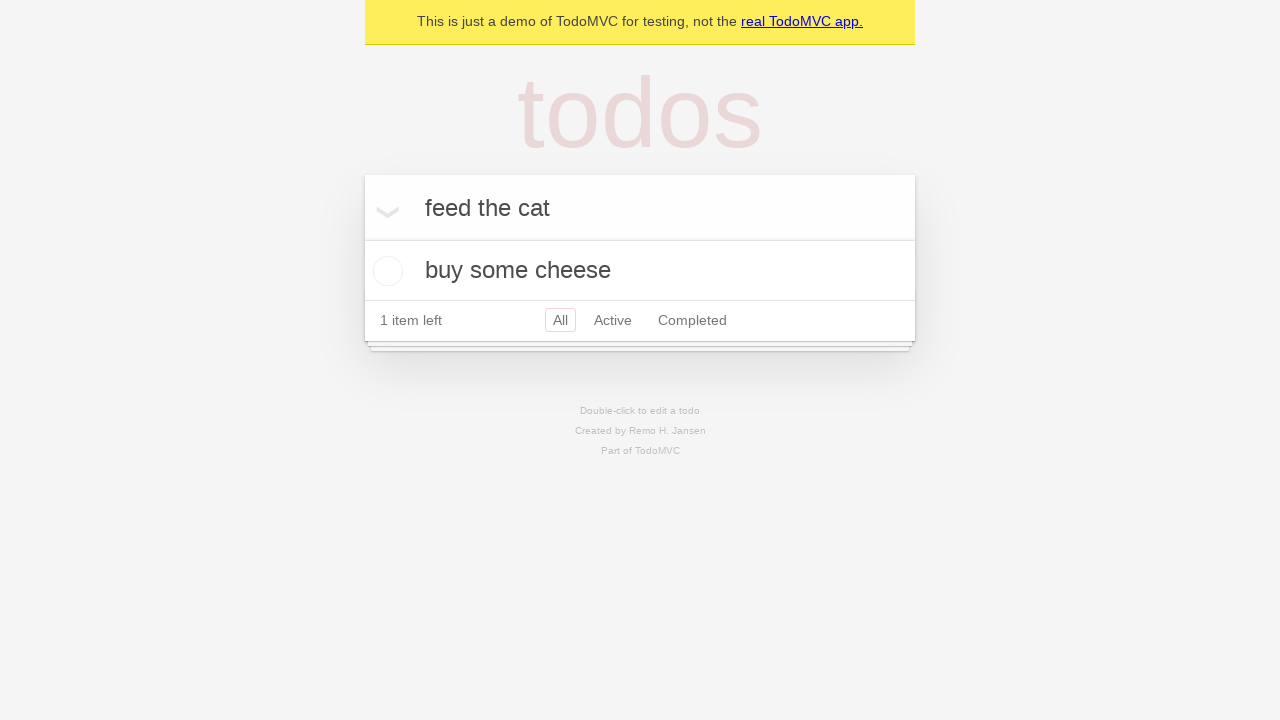

Pressed Enter to create second todo item on internal:attr=[placeholder="What needs to be done?"i]
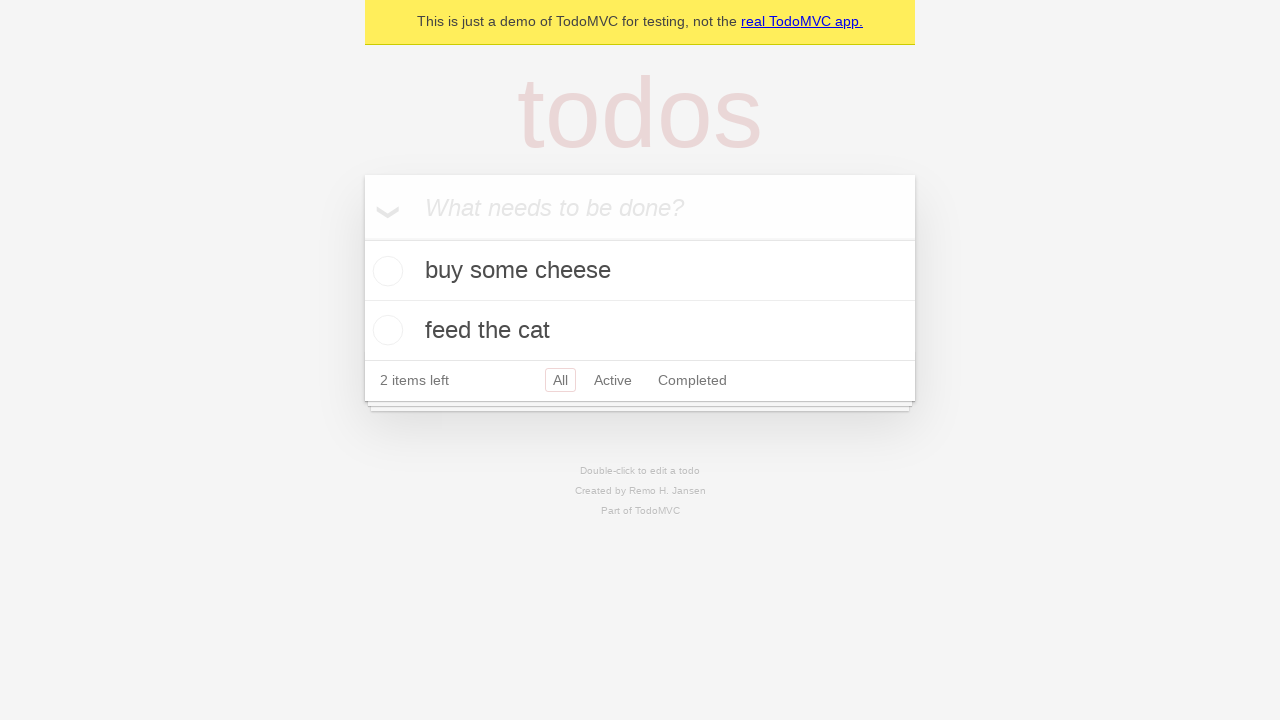

Filled todo input with 'book a doctors appointment' on internal:attr=[placeholder="What needs to be done?"i]
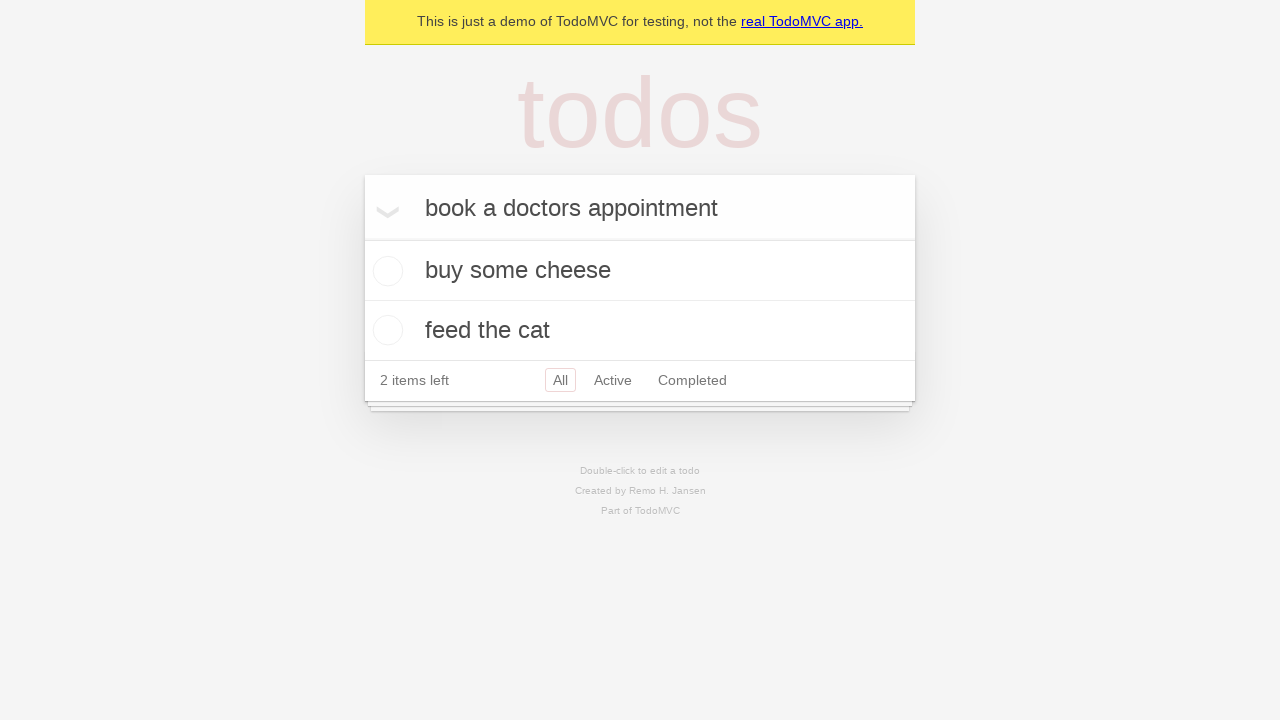

Pressed Enter to create third todo item on internal:attr=[placeholder="What needs to be done?"i]
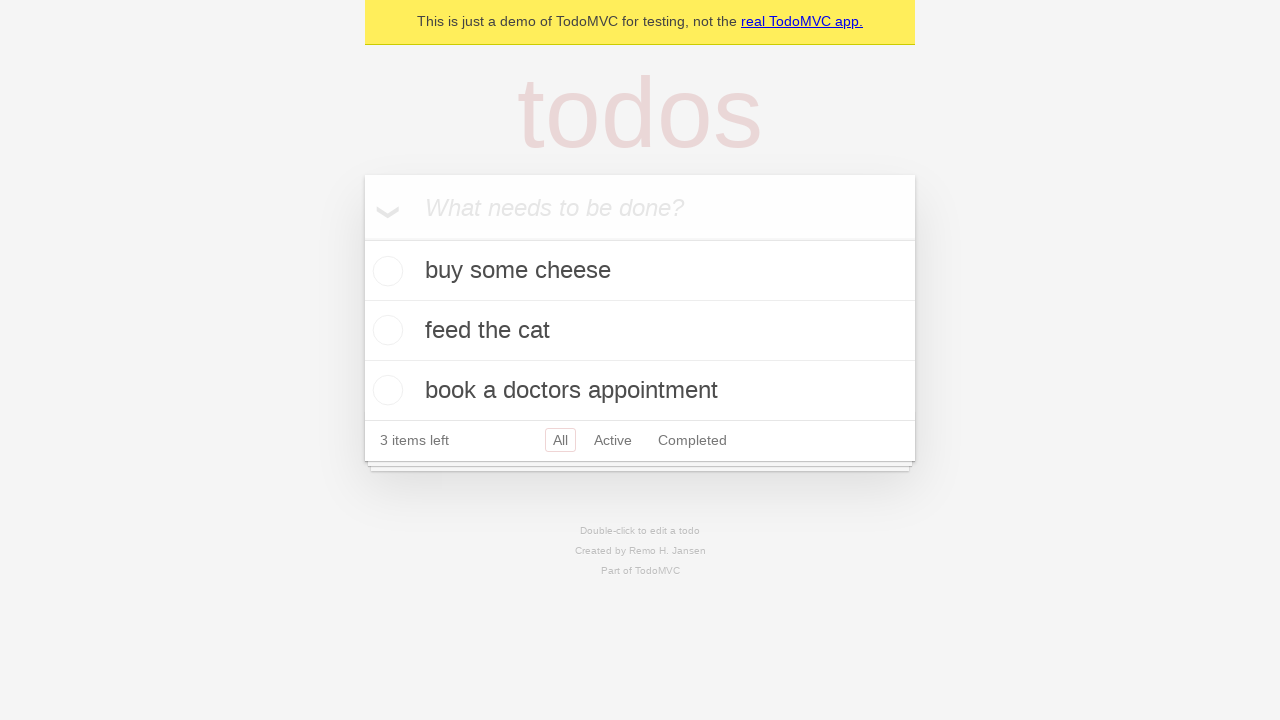

Todo count element appeared, verifying 3 items created
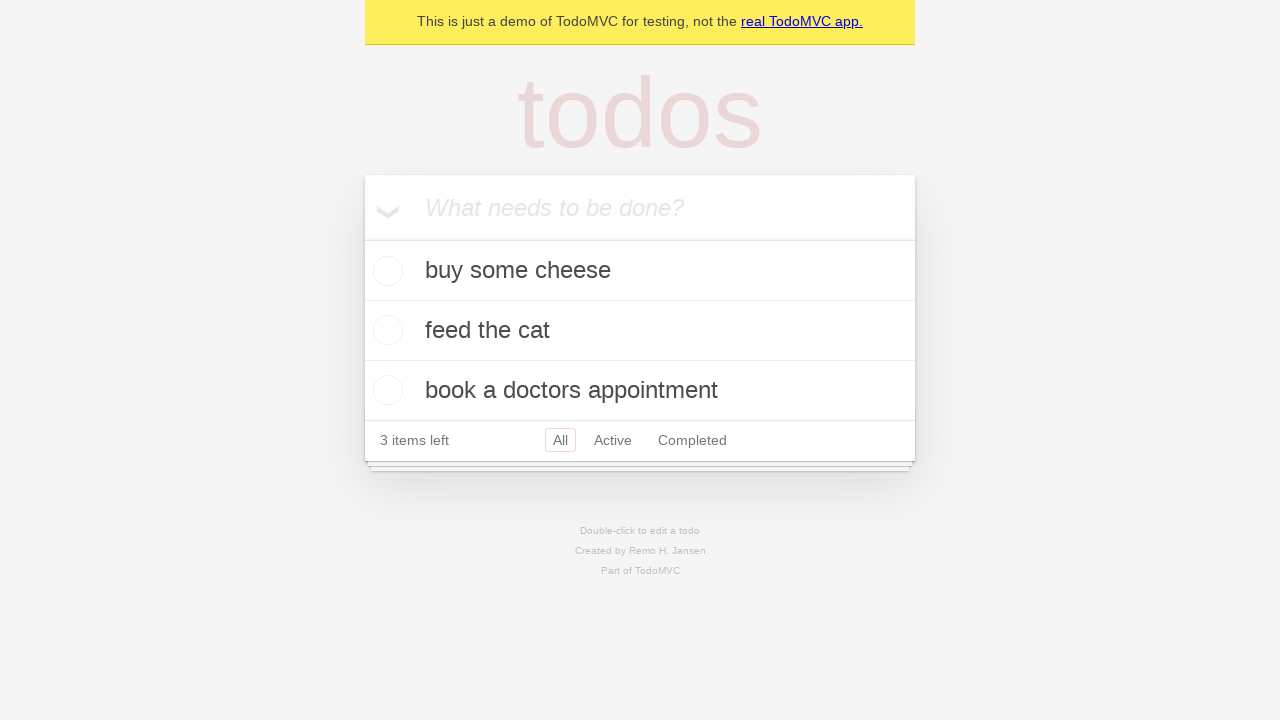

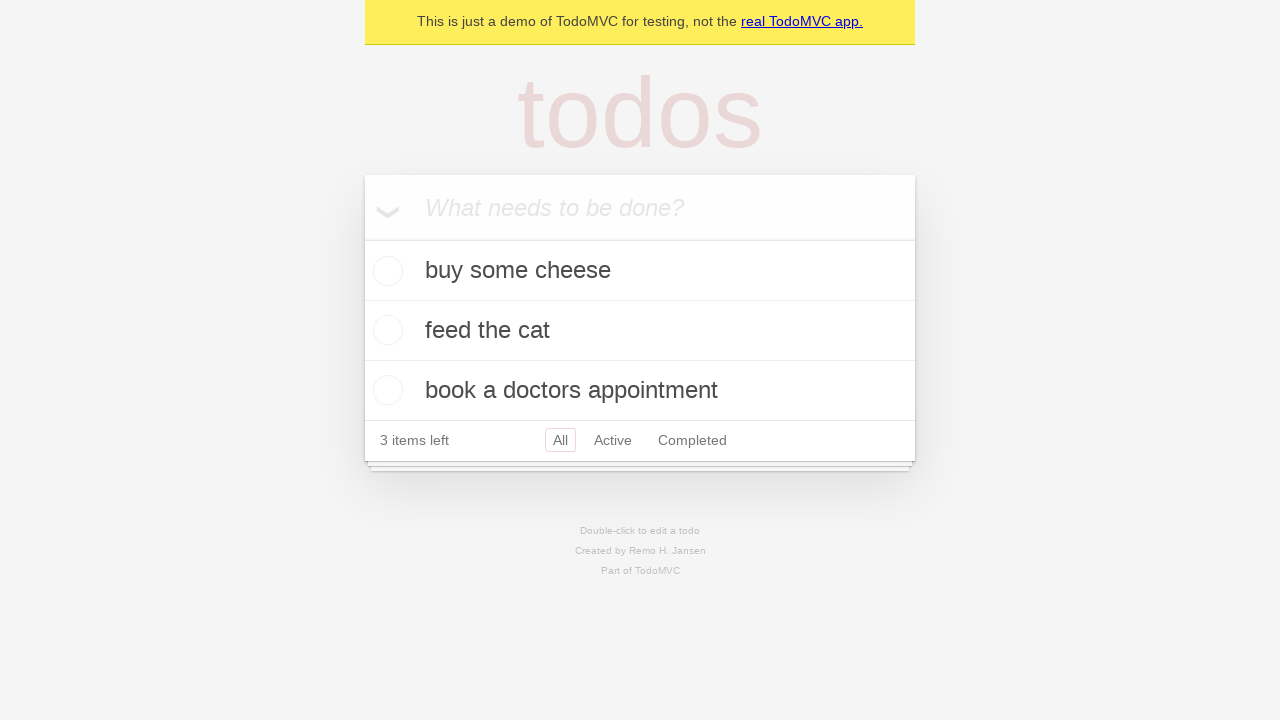